Tests frame handling using frameLocator() method to locate a frame by its src attribute and fill an input field within it.

Starting URL: https://ui.vision/demo/webtest/frames/

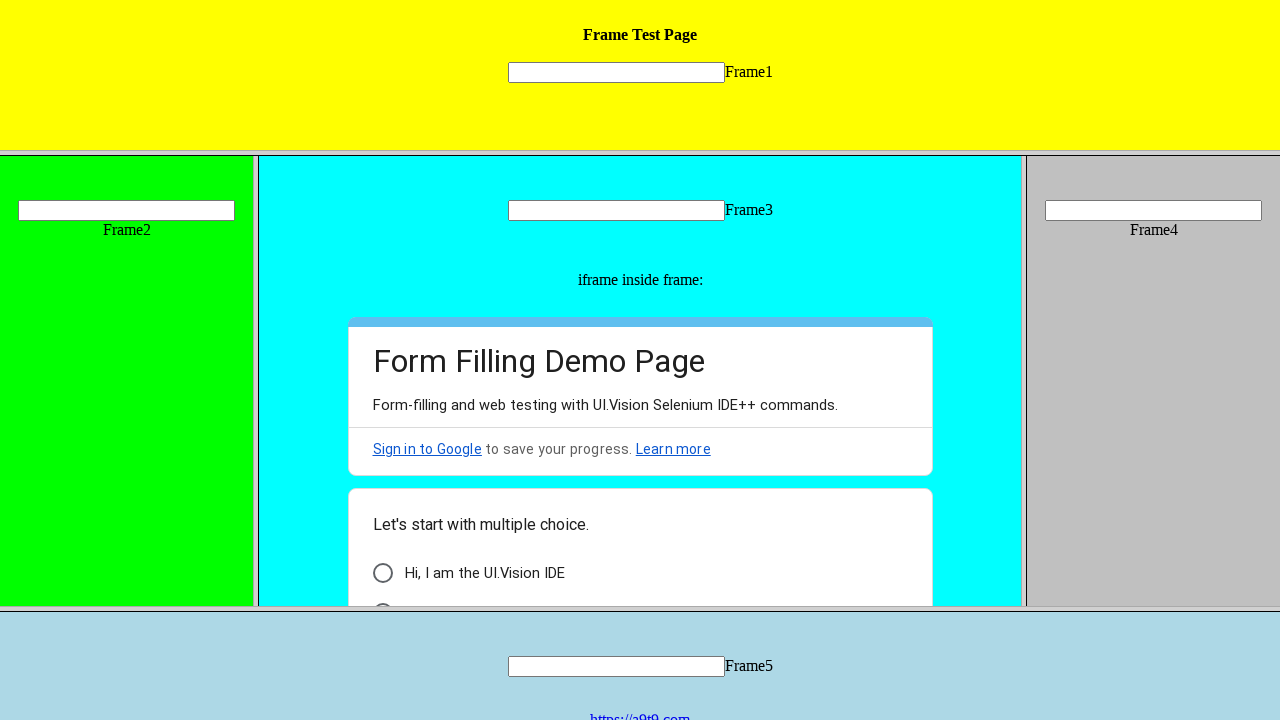

Located frame with src='frame_1.html'
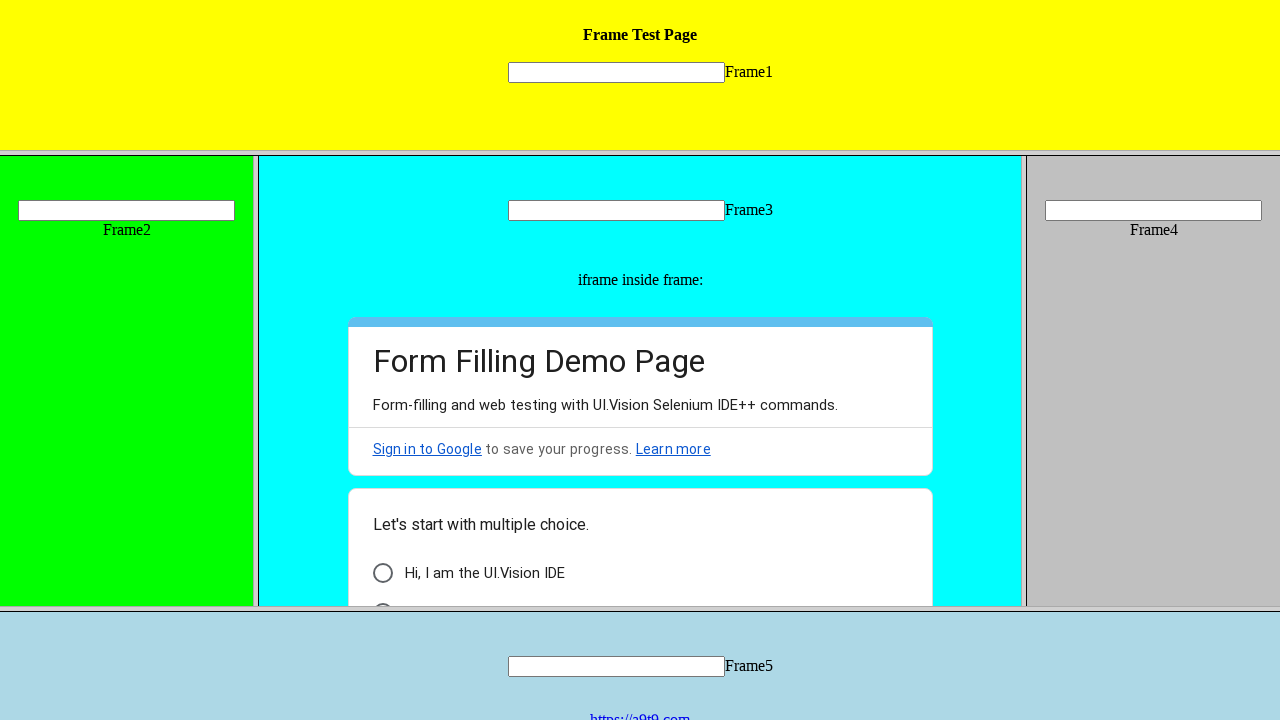

Filled input field 'mytext1' with 'PlayWright Test' in frame on frame[src="frame_1.html"] >> internal:control=enter-frame >> input[name="mytext1
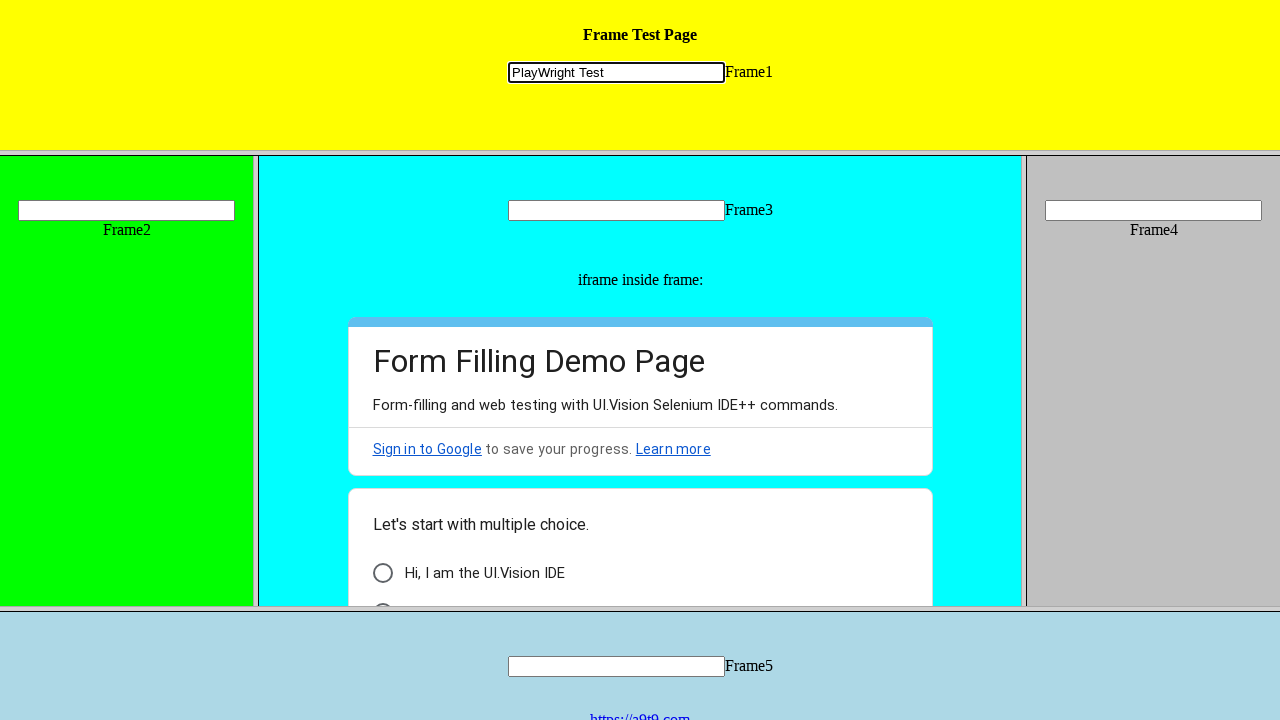

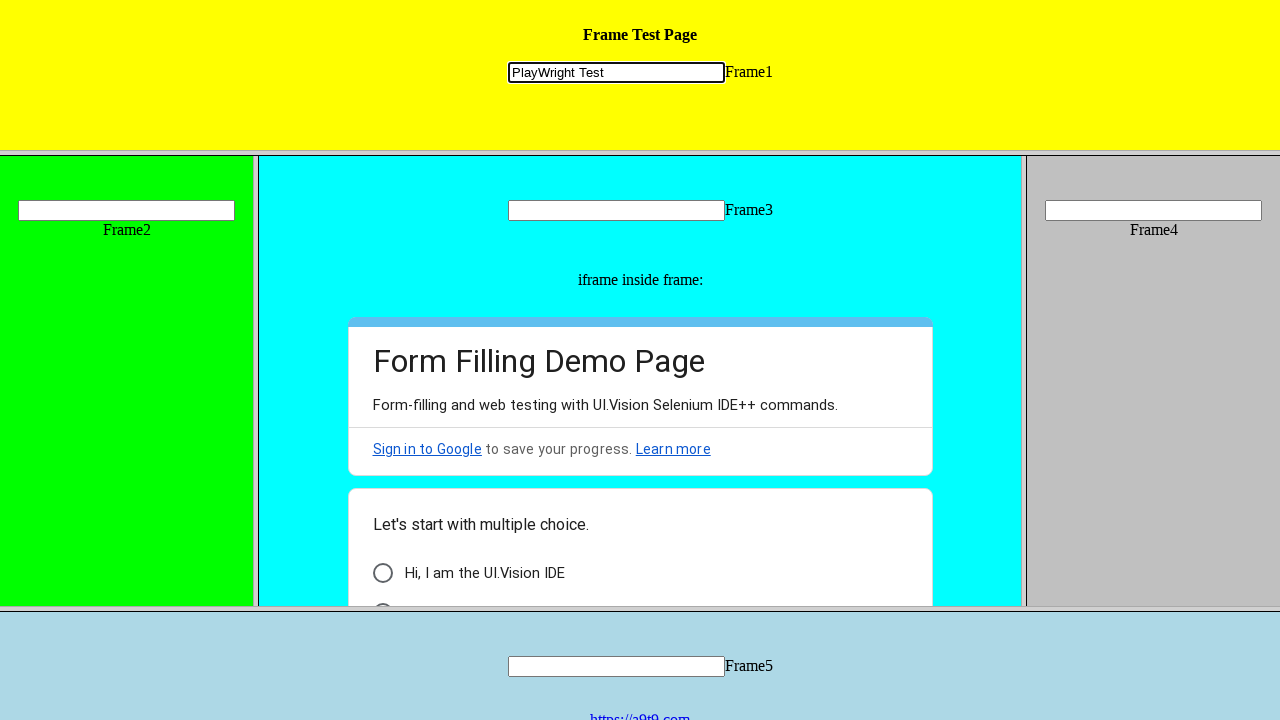